Tests window switching functionality by clicking a button to open a new tab, iterating through window handles to switch to the new tab, then switching back to the original window.

Starting URL: https://formy-project.herokuapp.com/switch-window

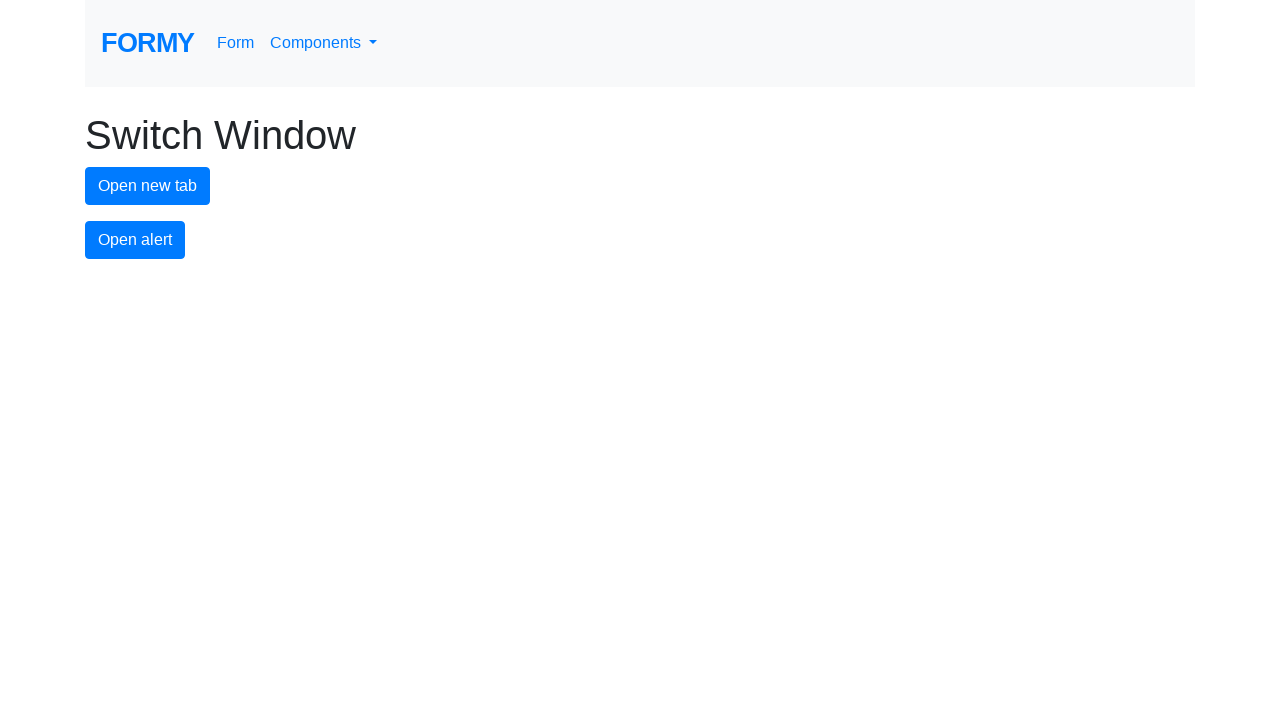

Clicked new tab button to open a new window at (148, 186) on #new-tab-button
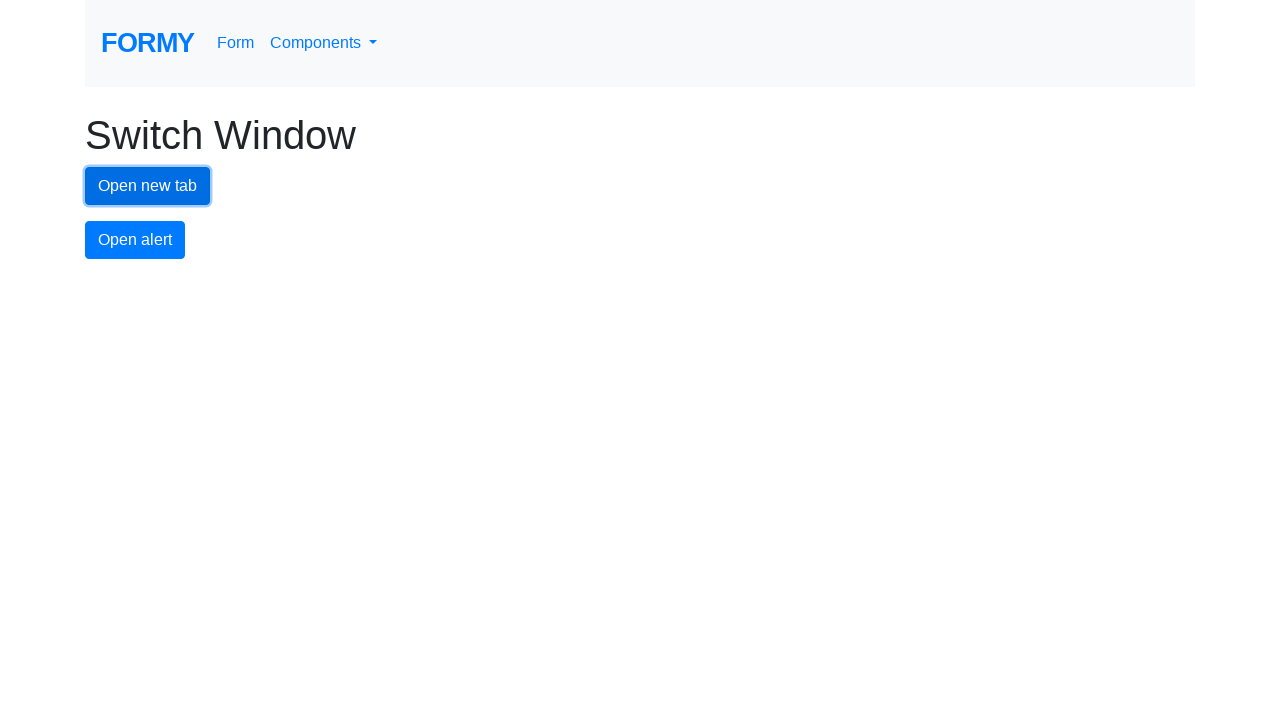

Waited for new page to open
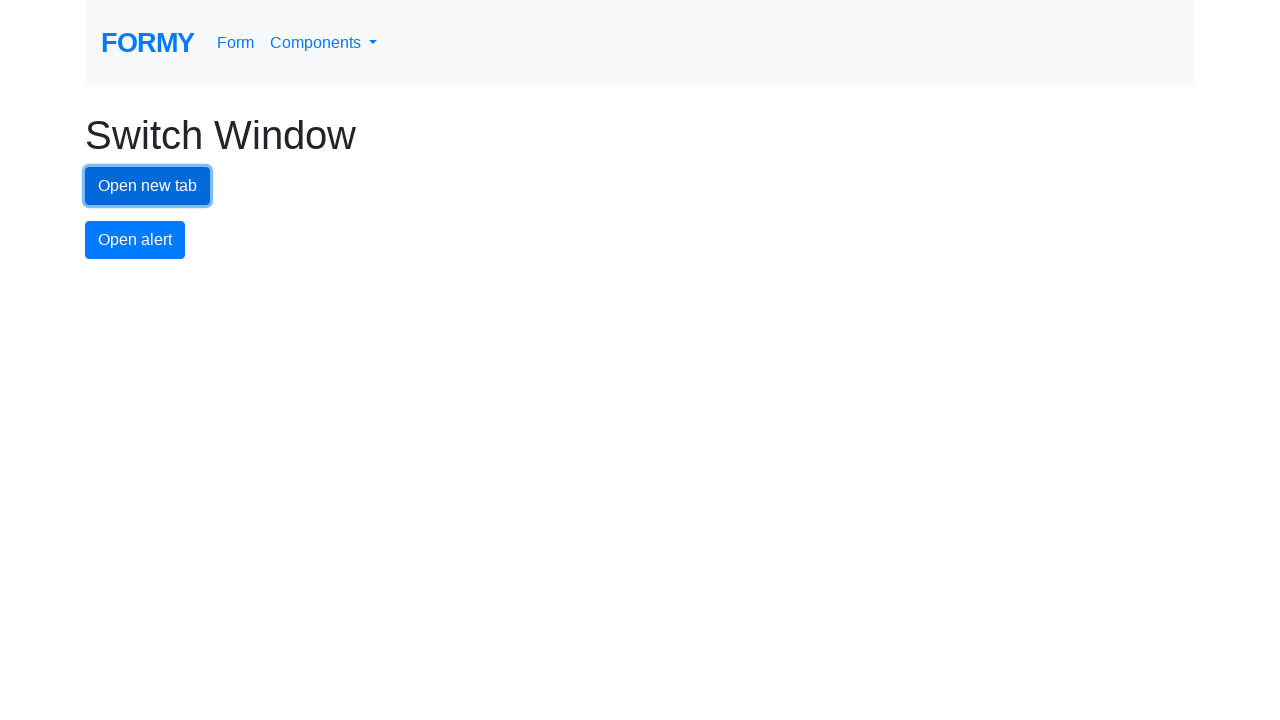

Retrieved all pages from context
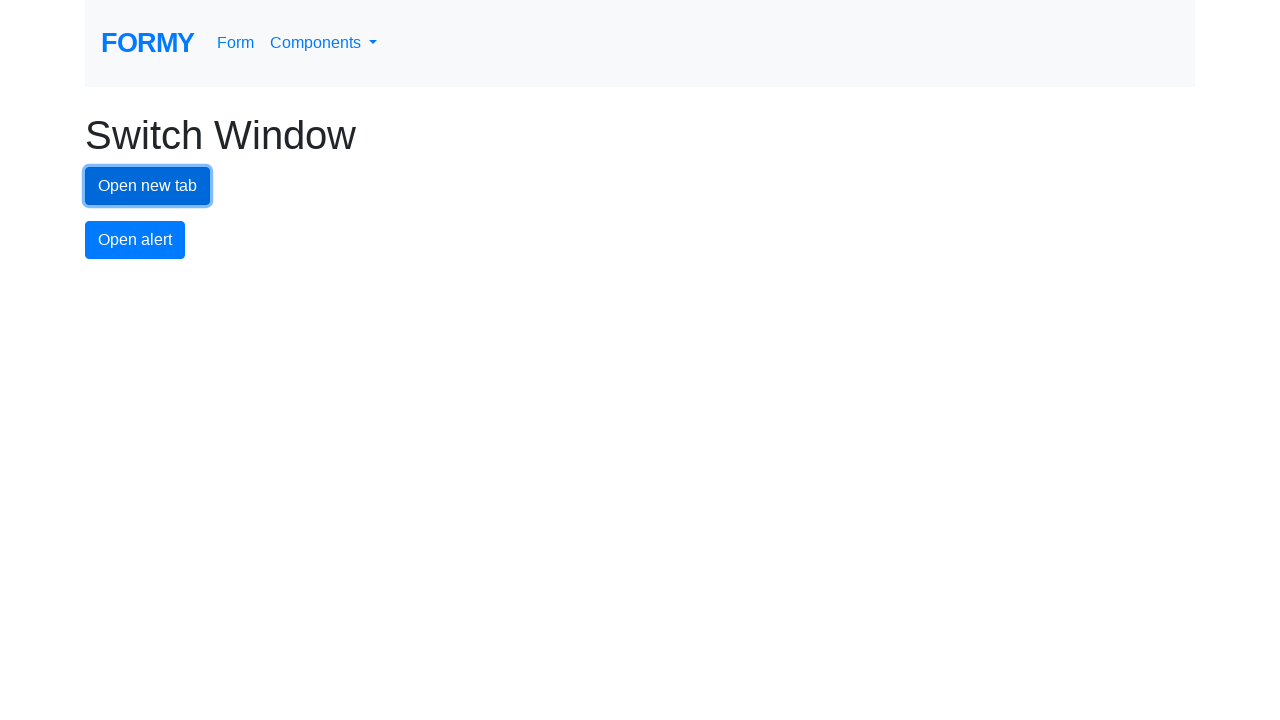

Switched to new tab and brought it to front
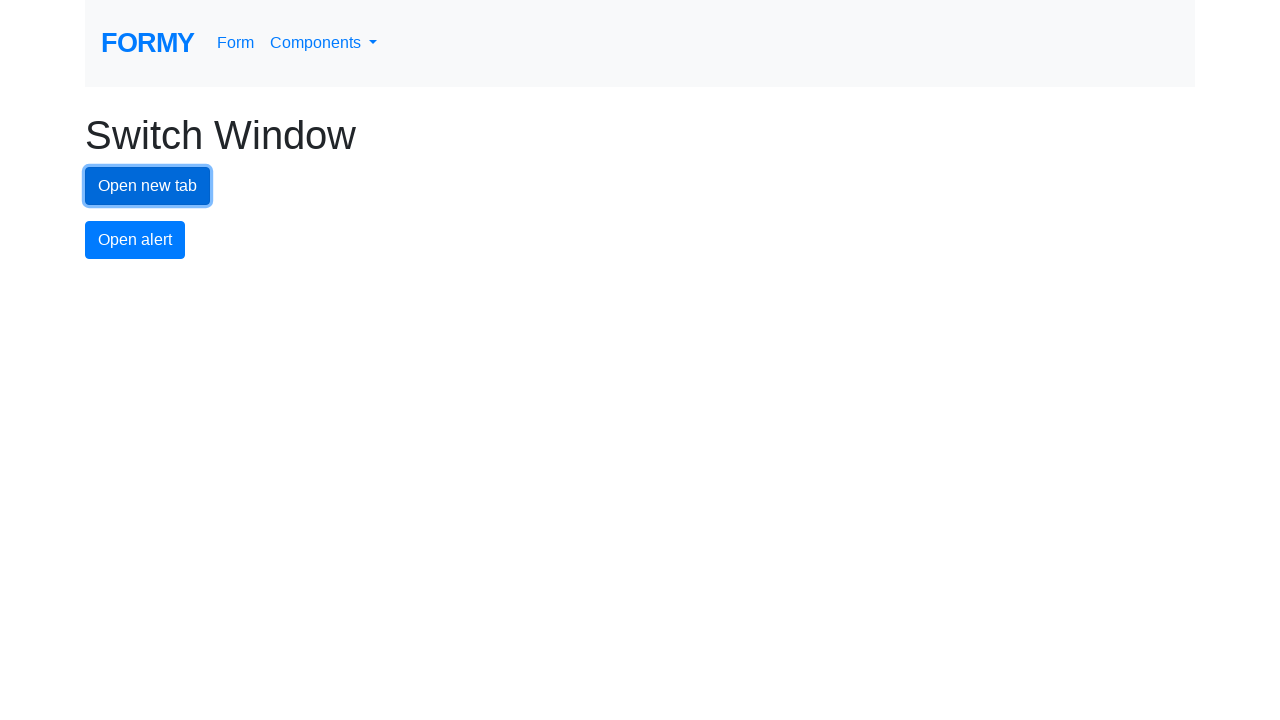

Switched back to original tab
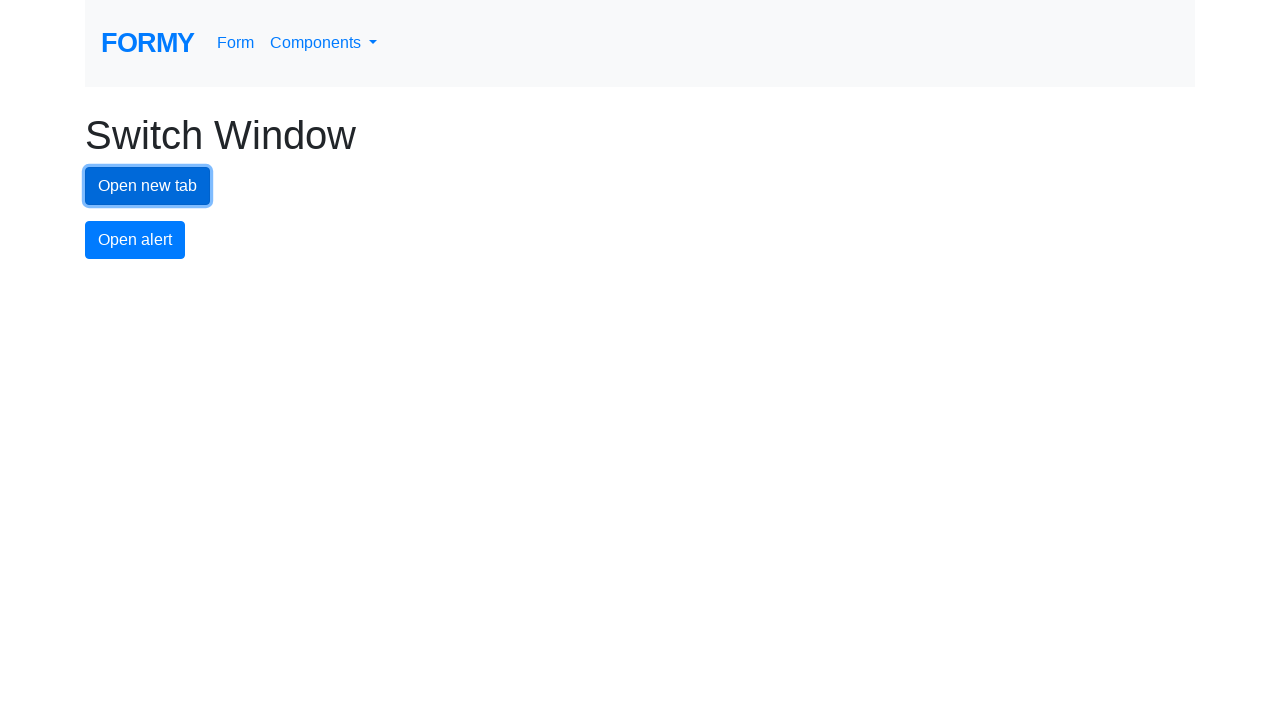

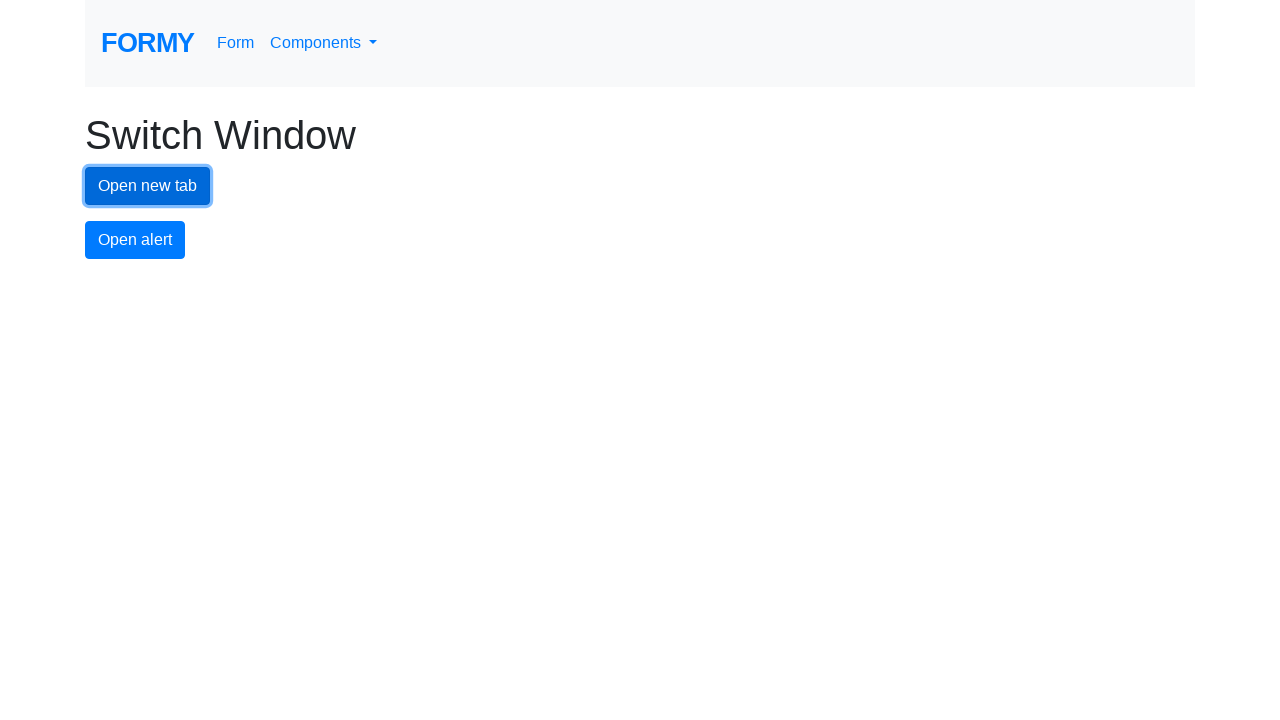